Tests drag and drop functionality by dragging an element from column A to column B

Starting URL: https://the-internet.herokuapp.com/drag_and_drop

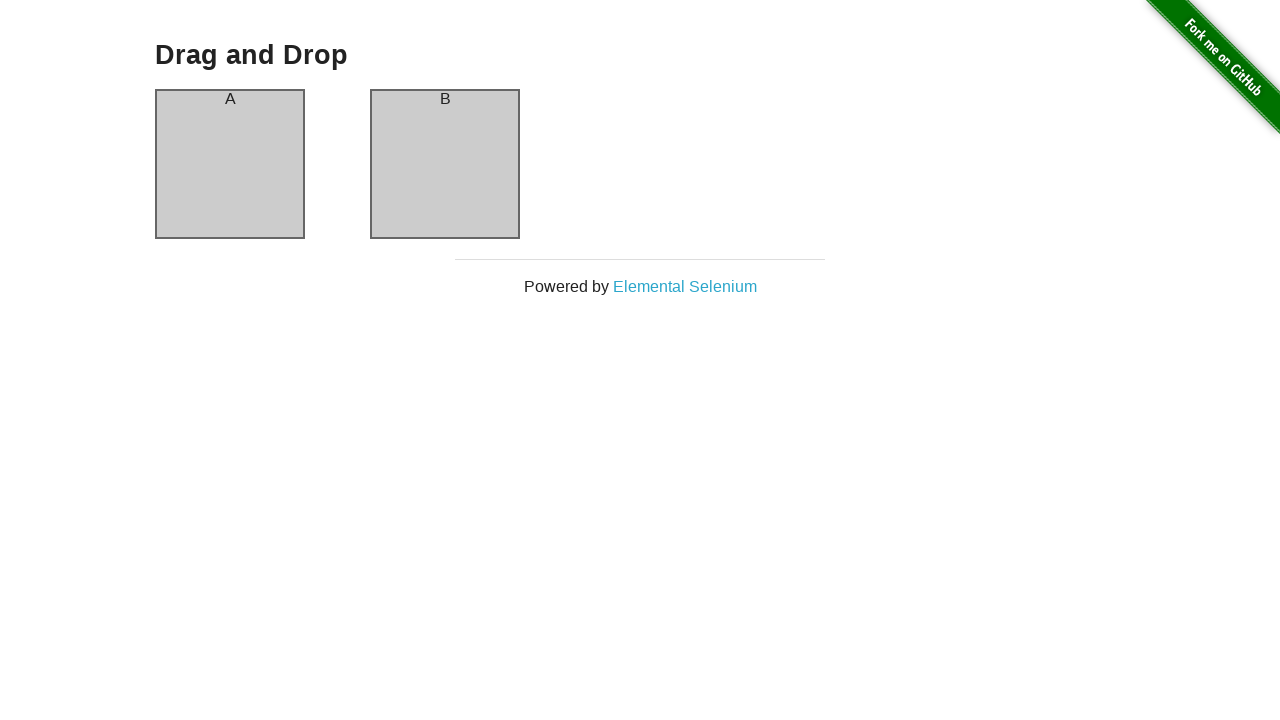

Located source element in column A
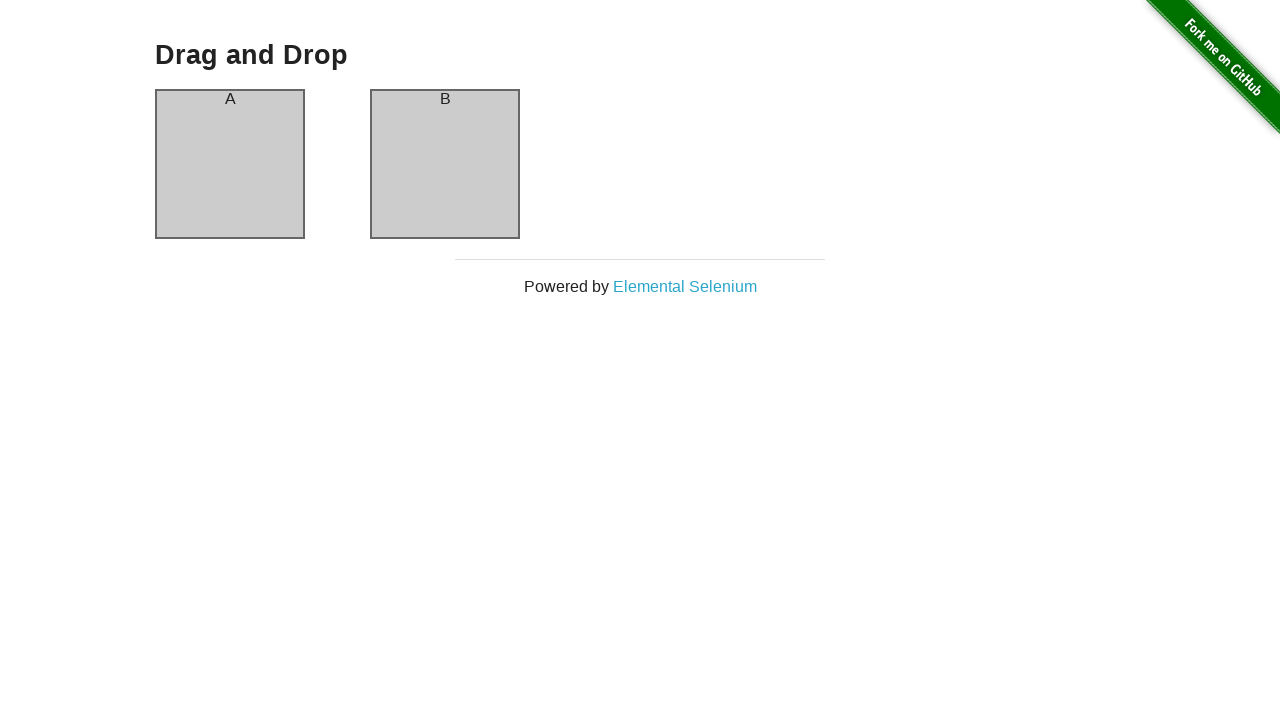

Located target element in column B
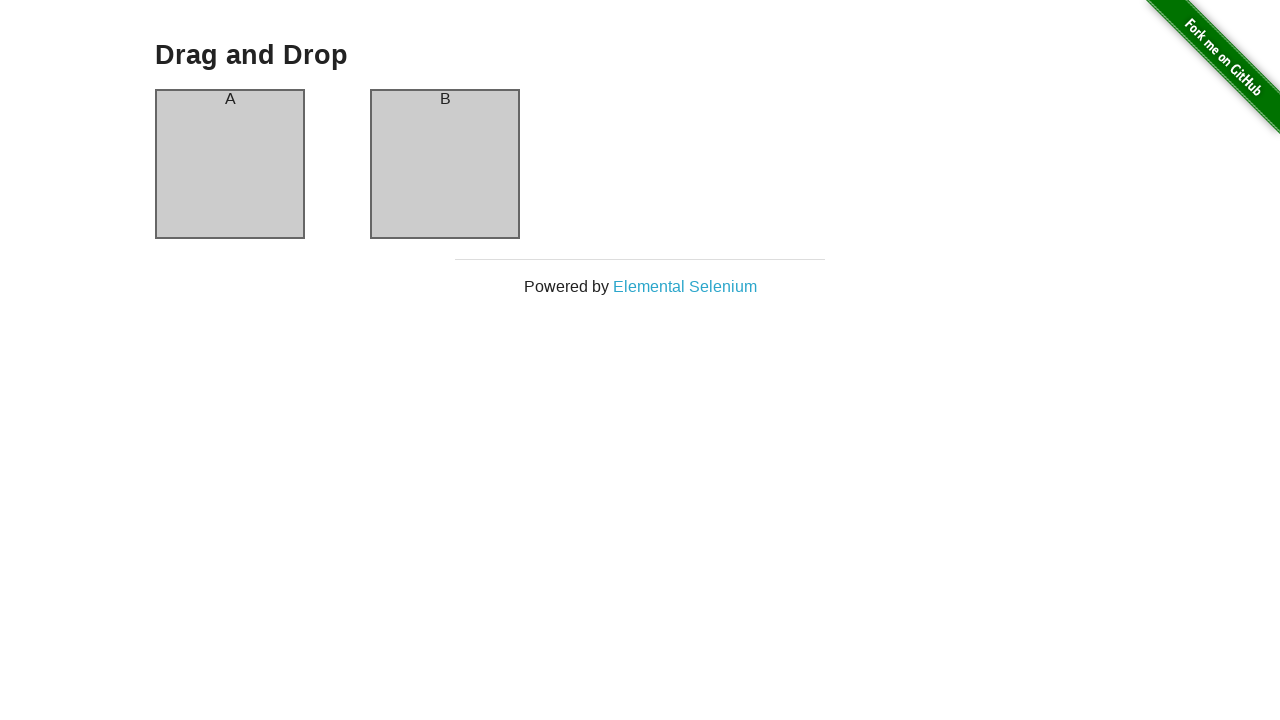

Dragged element from column A to column B at (445, 164)
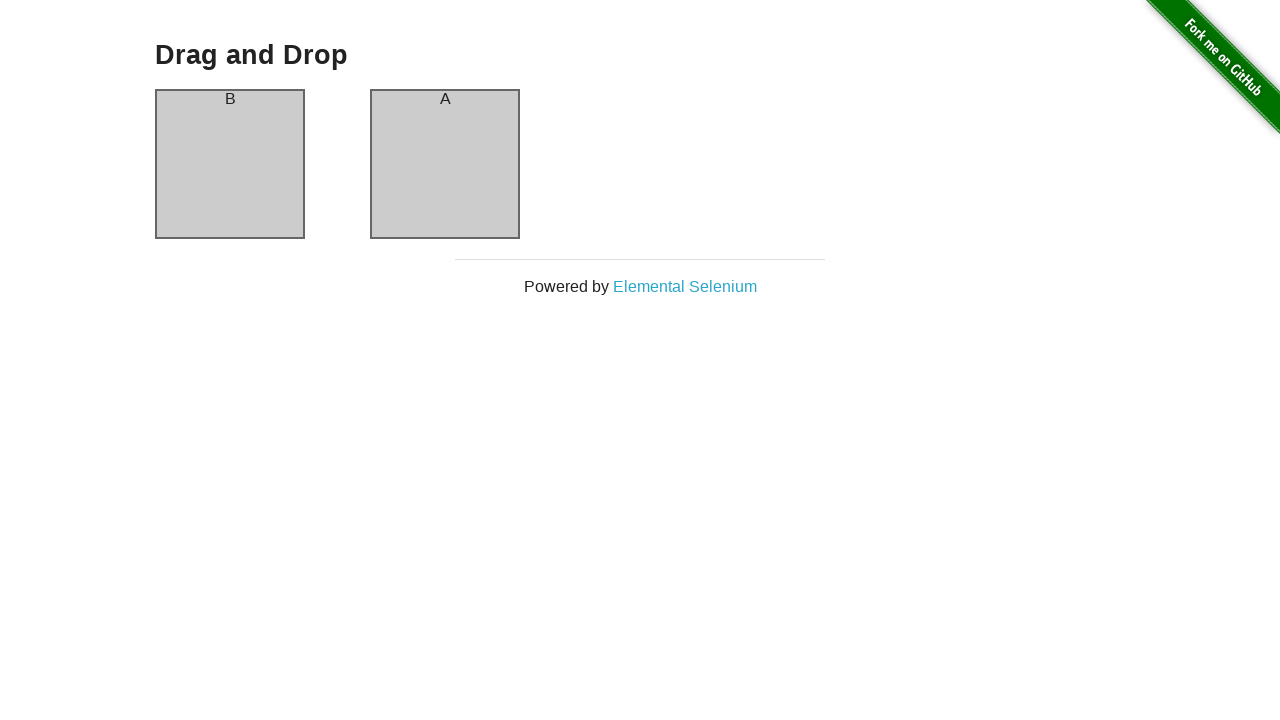

Waited 500ms for drop action to complete
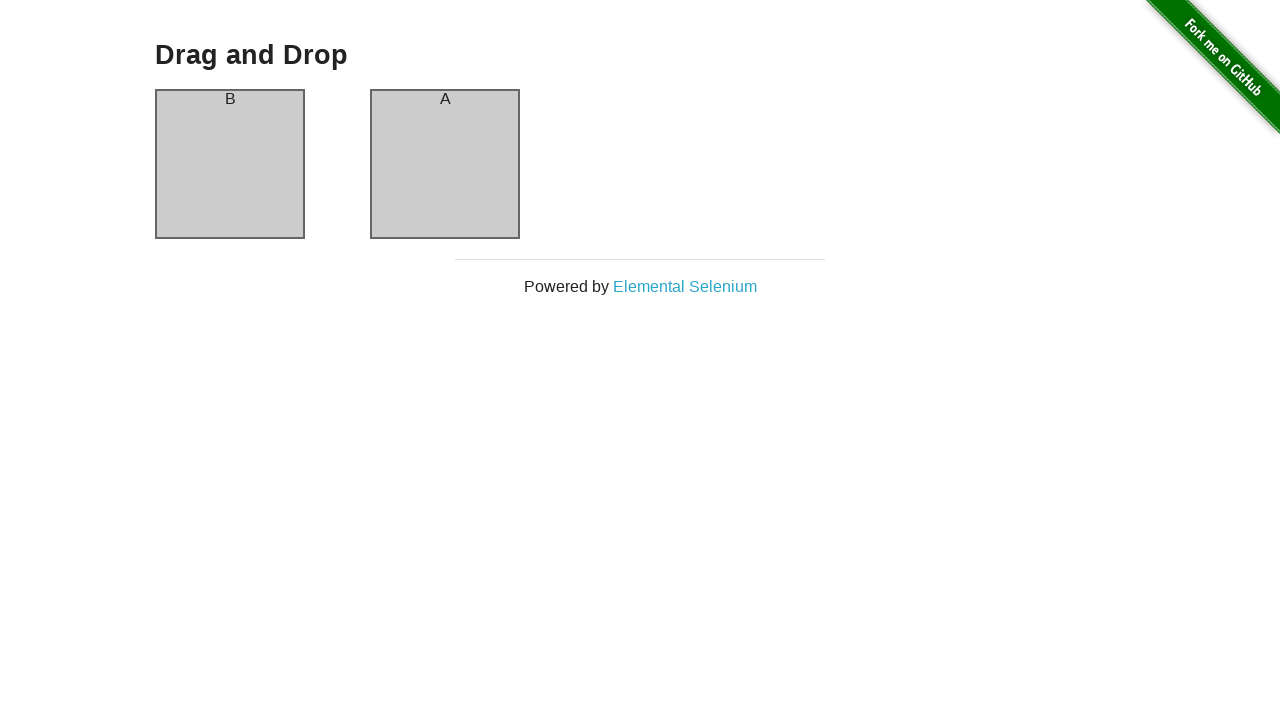

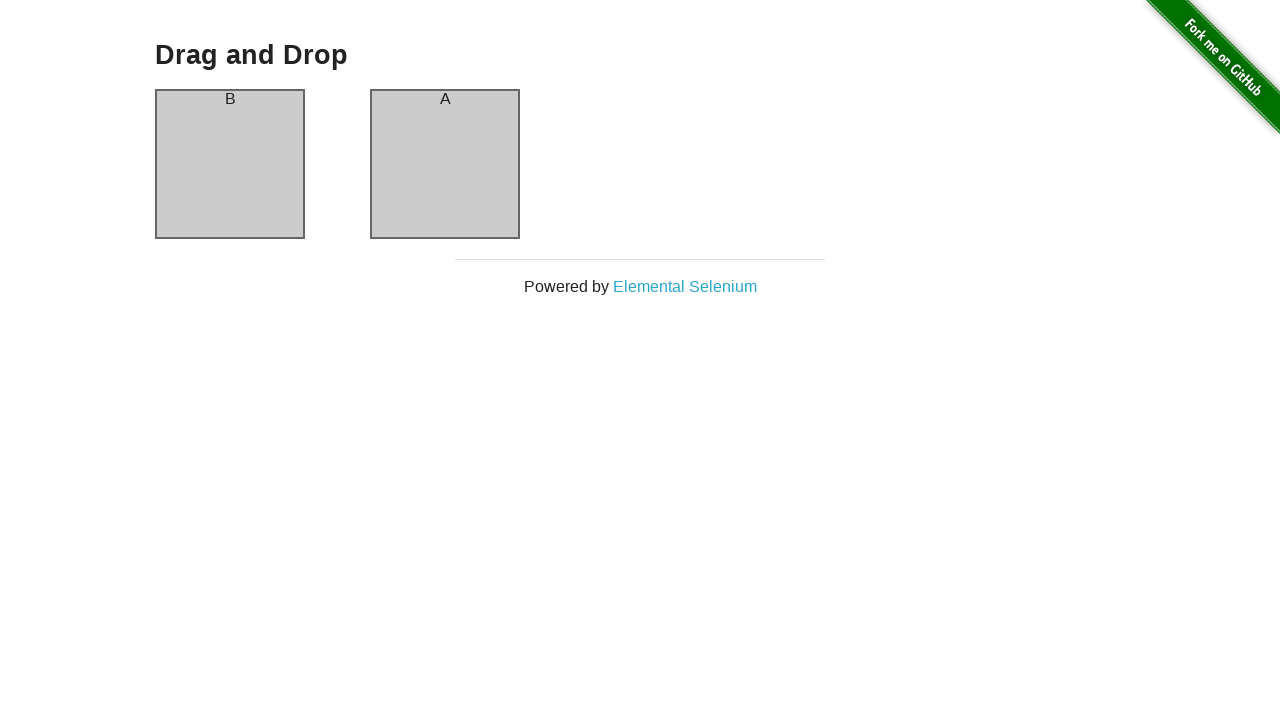